Navigates to Toyota's homepage and verifies the page loads

Starting URL: http://www.toyota.com/

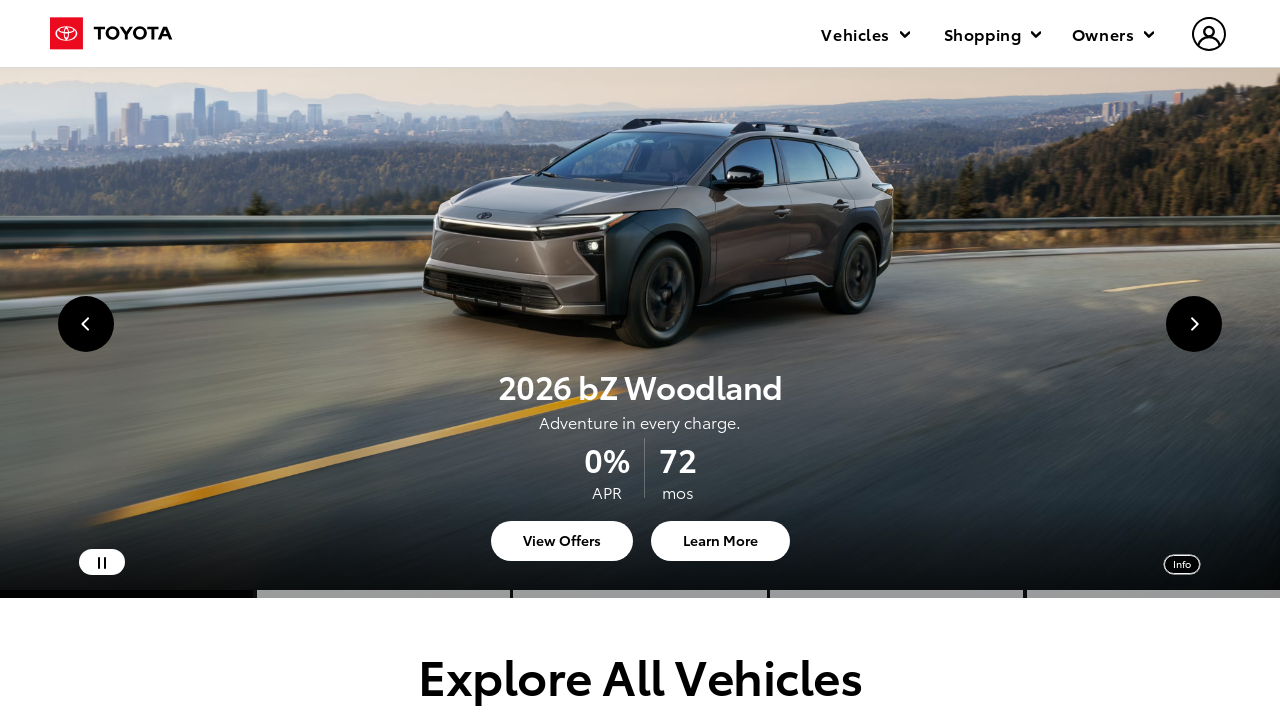

Waited for DOM content to load on Toyota homepage
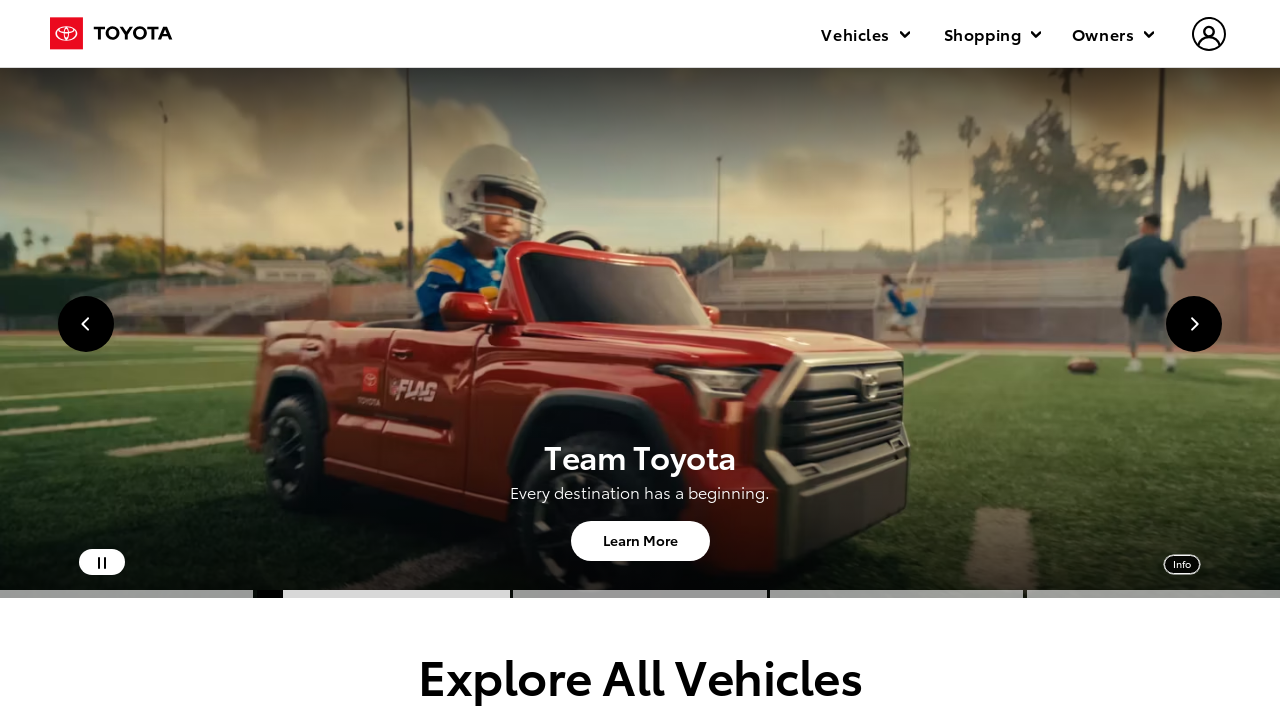

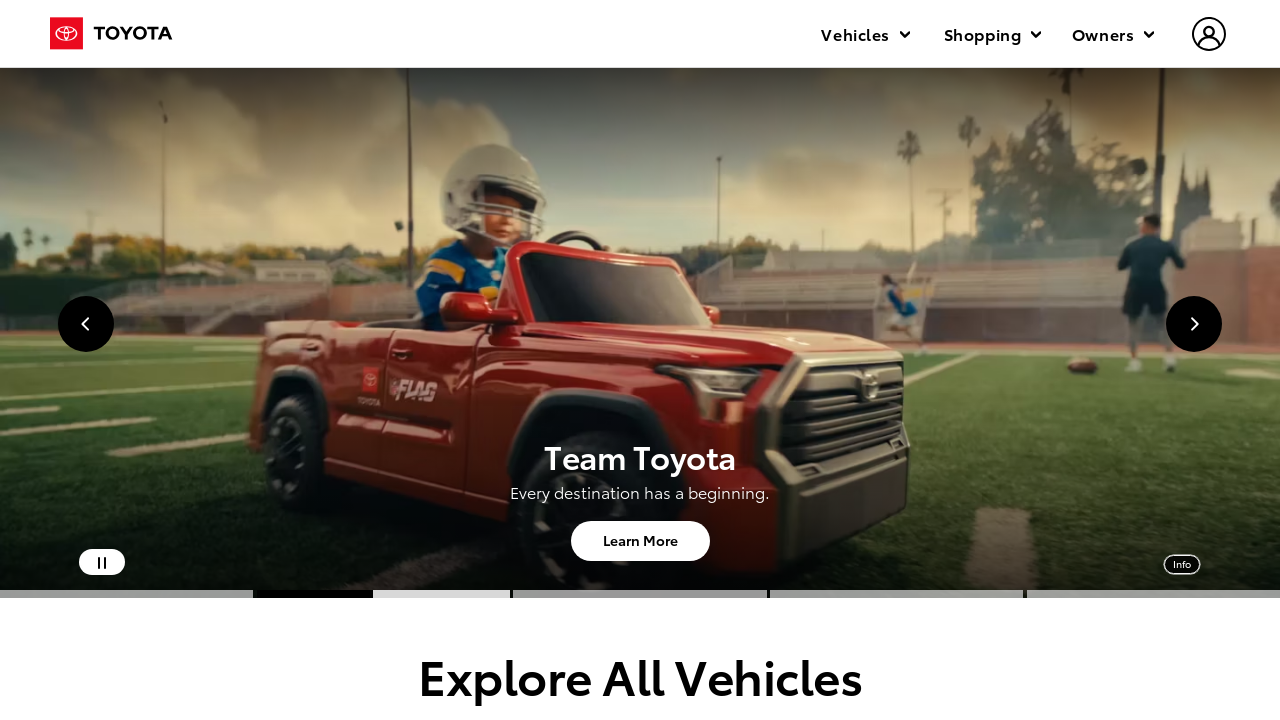